Navigates to the forgot password page and clicks on an element with class "radius"

Starting URL: https://the-internet.herokuapp.com/forgot_password

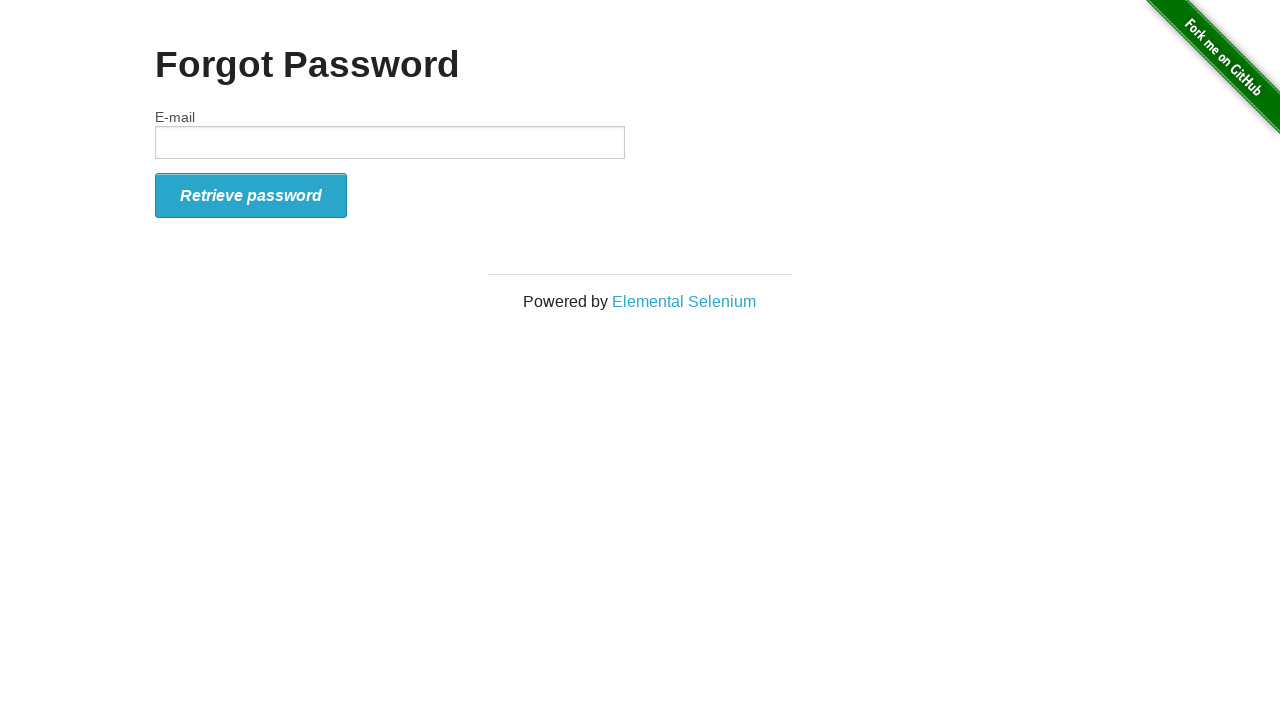

Navigated to forgot password page
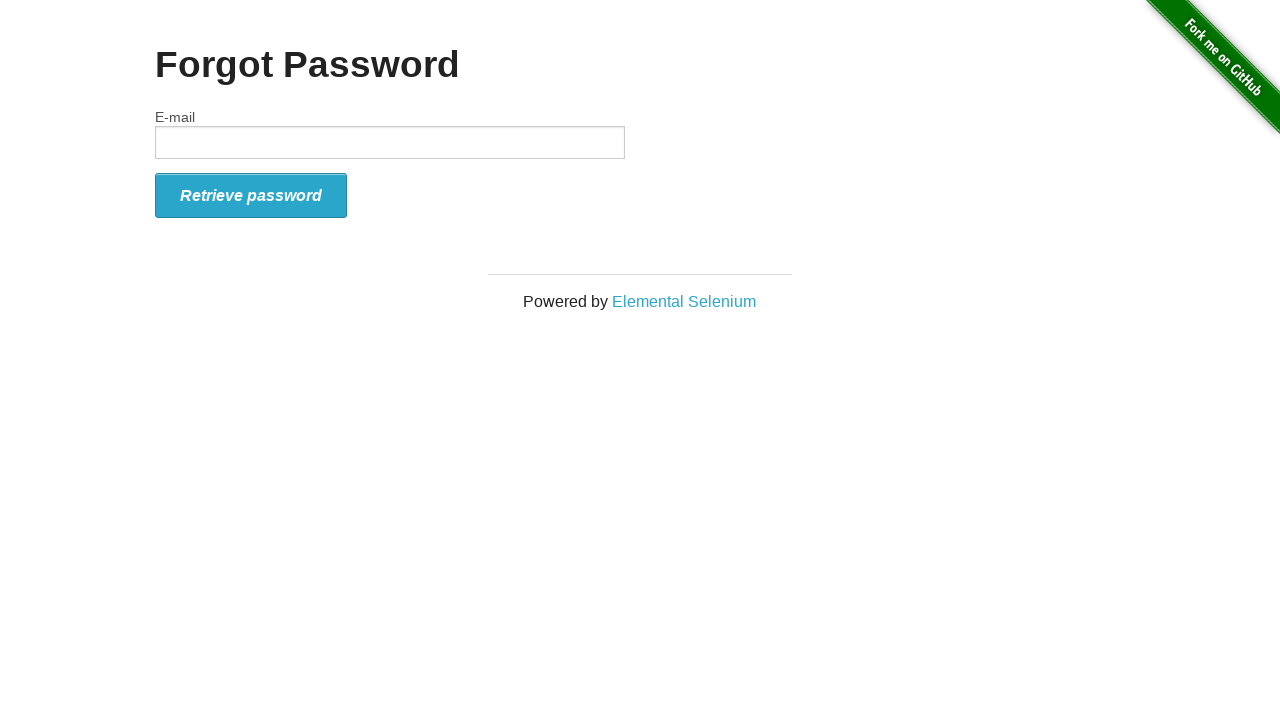

Clicked on element with class 'radius' at (251, 195) on .radius
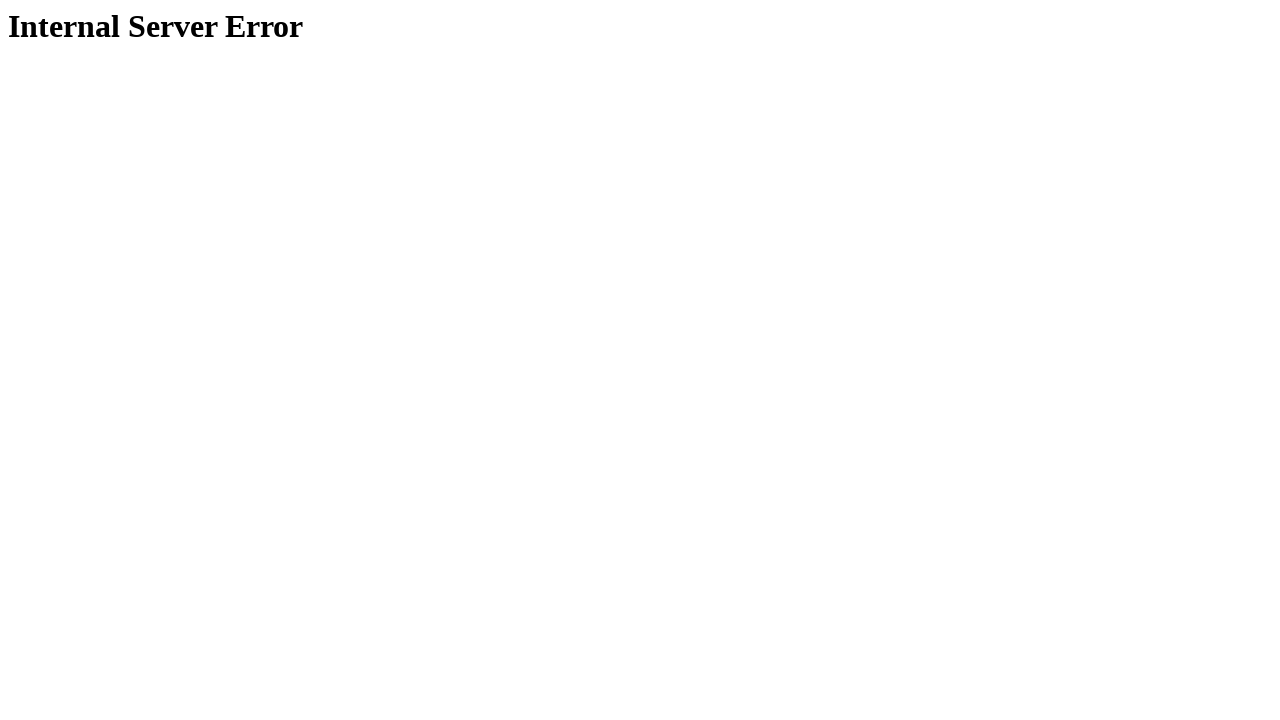

Waited 3 seconds for page to process
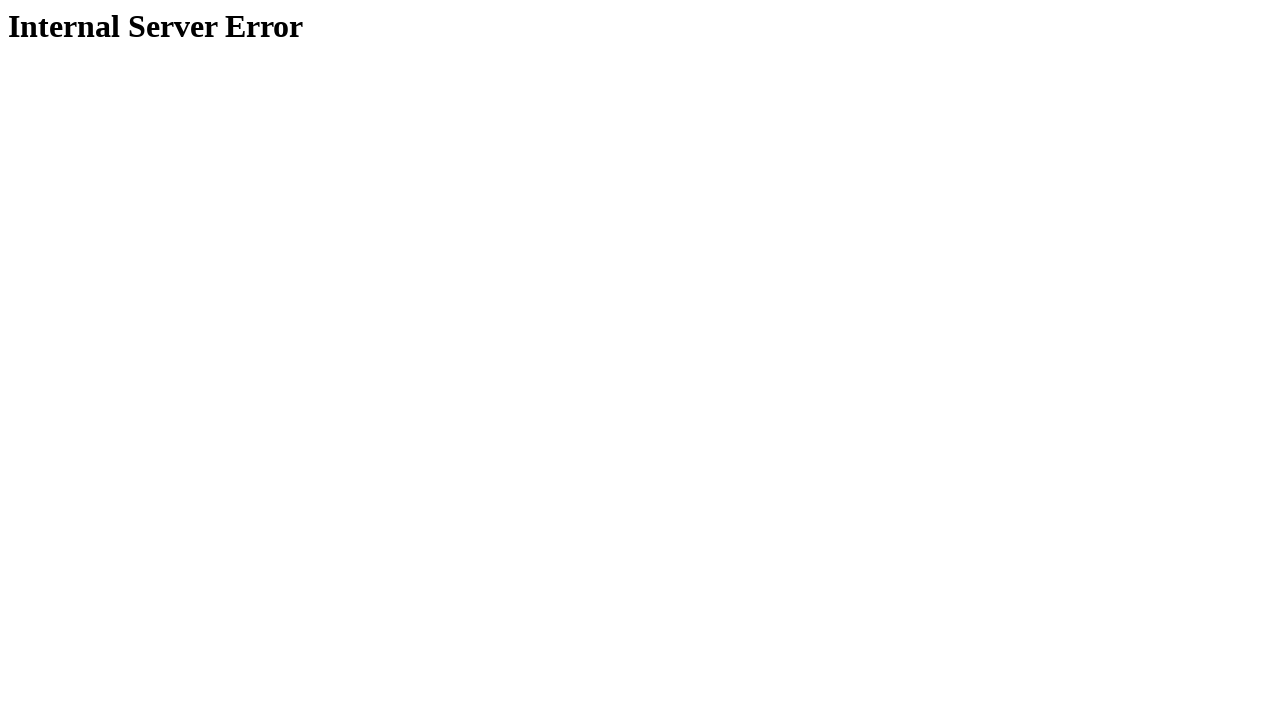

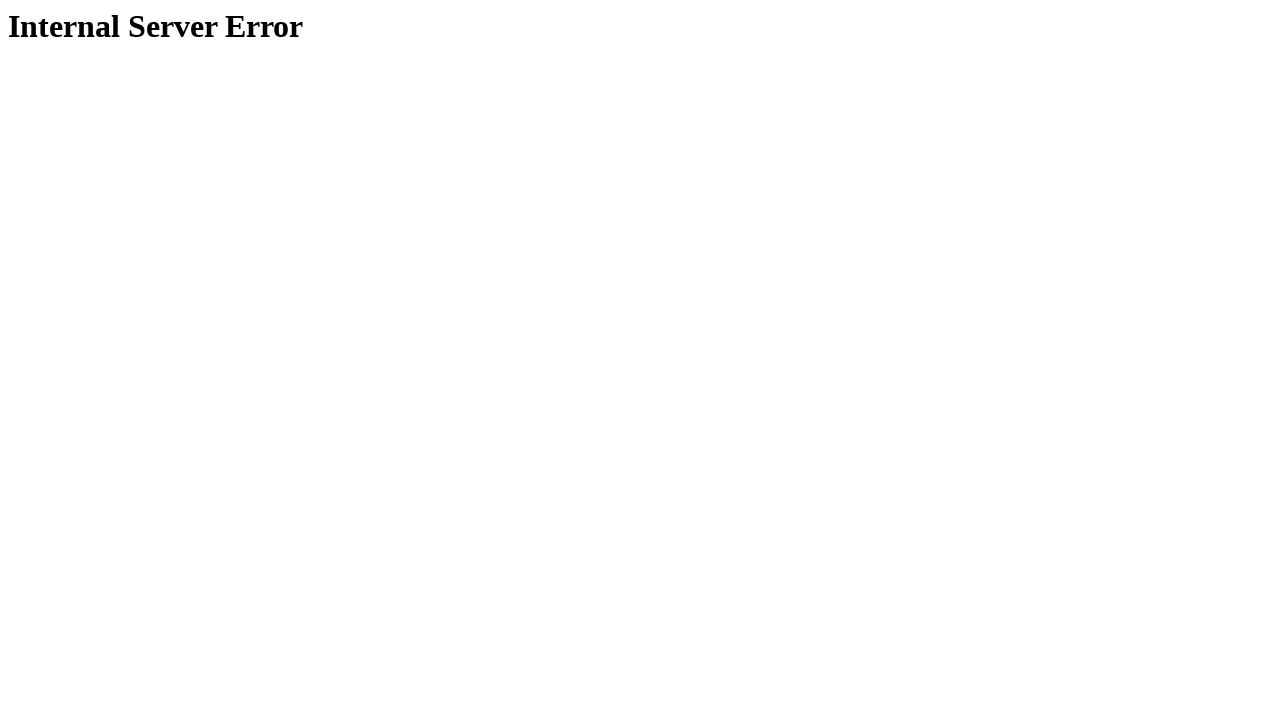